Tests hover/mouse move functionality by navigating through nested menu items

Starting URL: https://demoqa.com/menu/

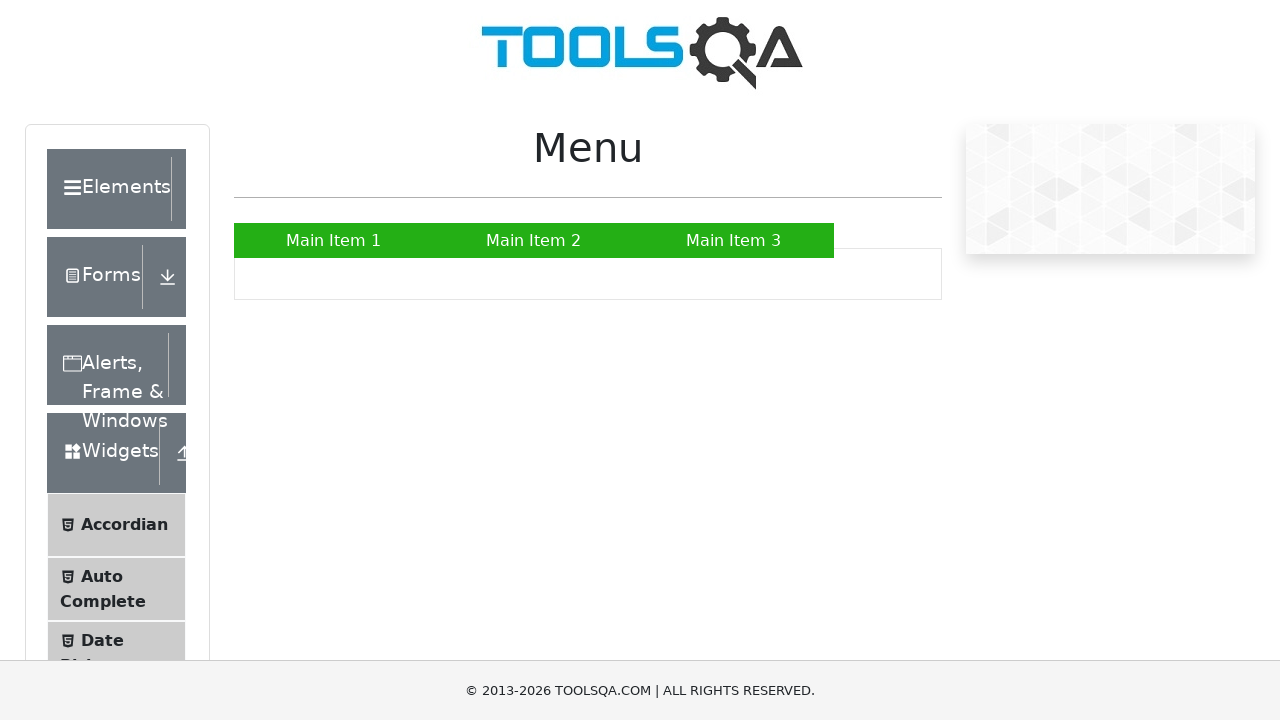

Navigated to https://demoqa.com/menu/
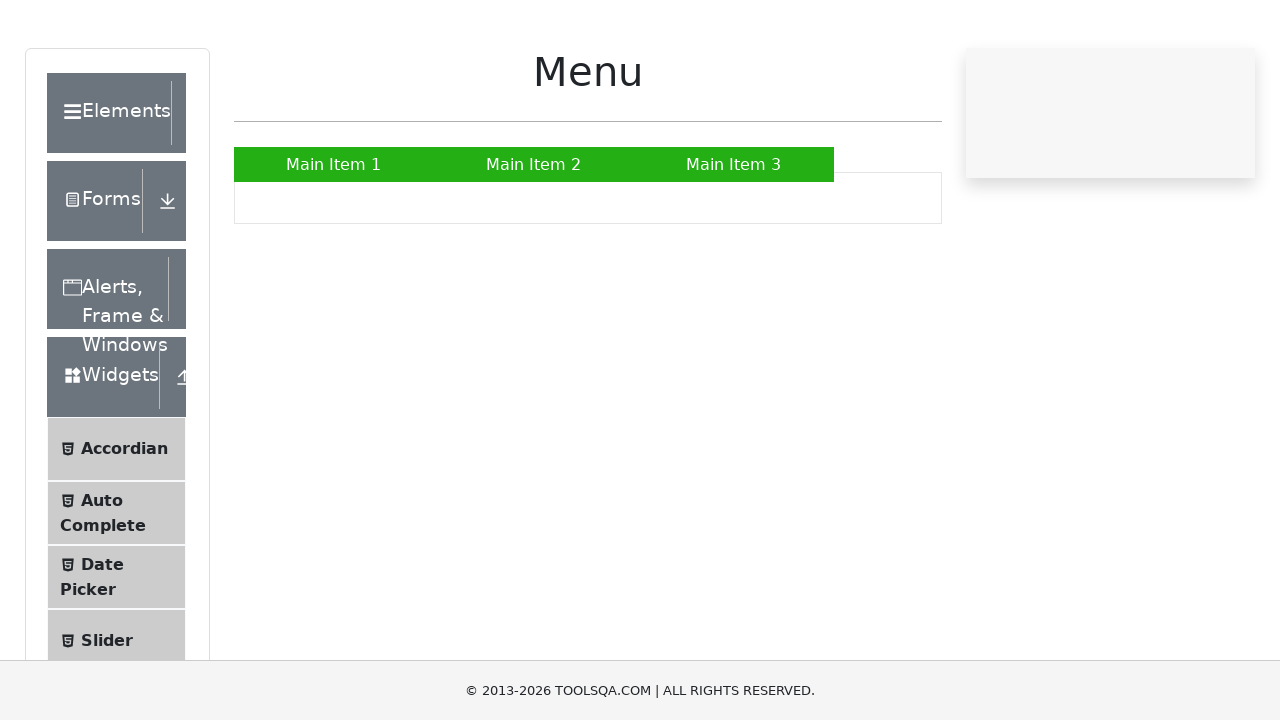

Hovered over Main Item 2 at (534, 240) on text=Main Item 2
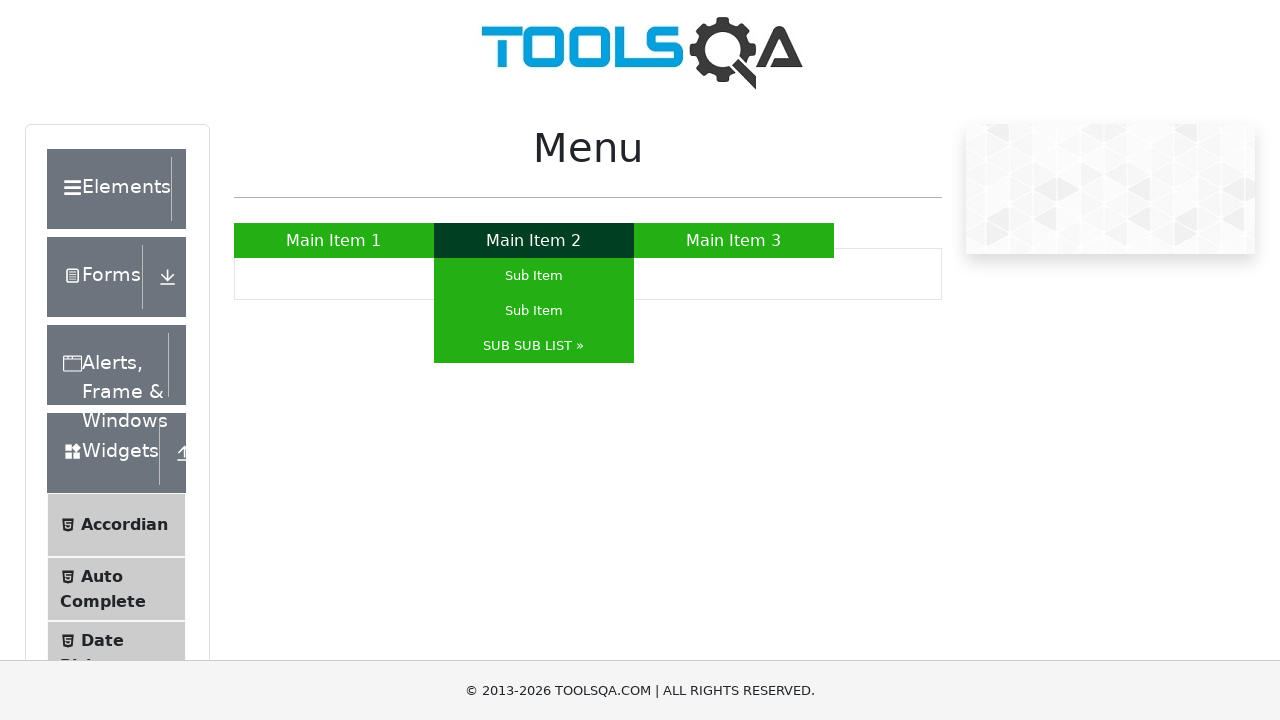

Hovered over SUB SUB LIST submenu at (534, 346) on text=SUB SUB LIST »
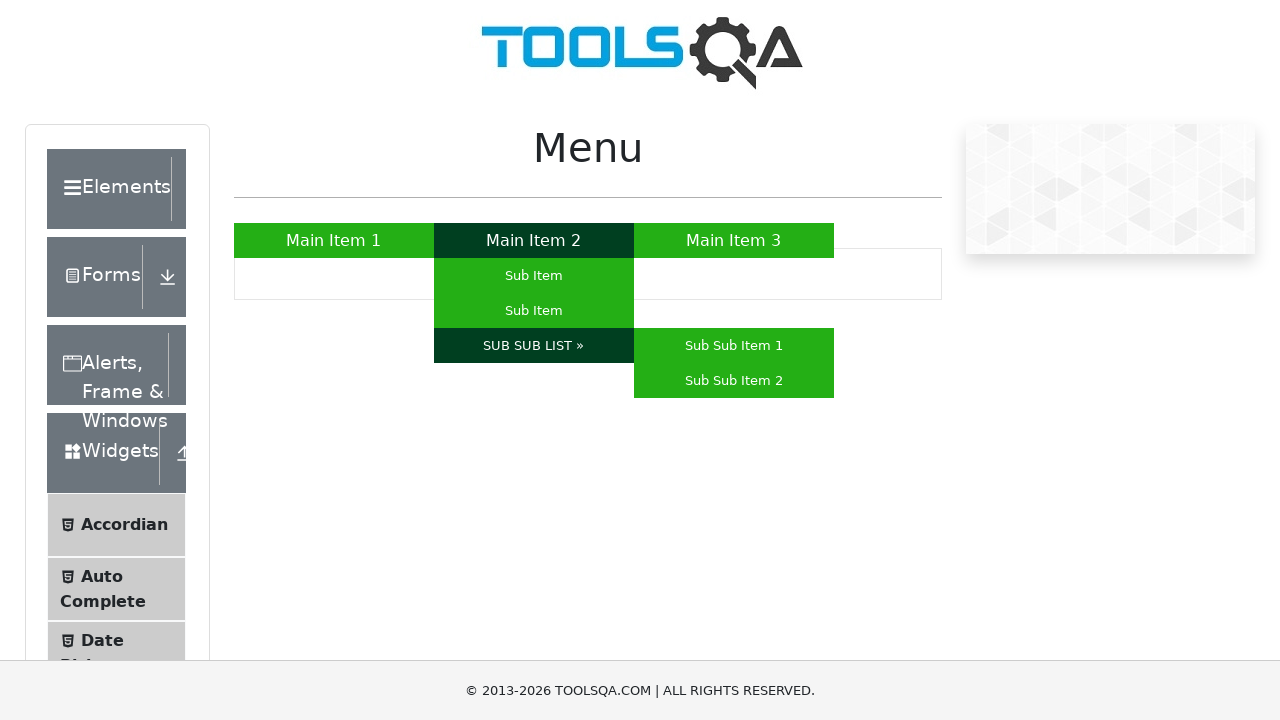

Hovered over Sub Sub Item 1 in nested menu at (734, 346) on text=Sub Sub Item 1
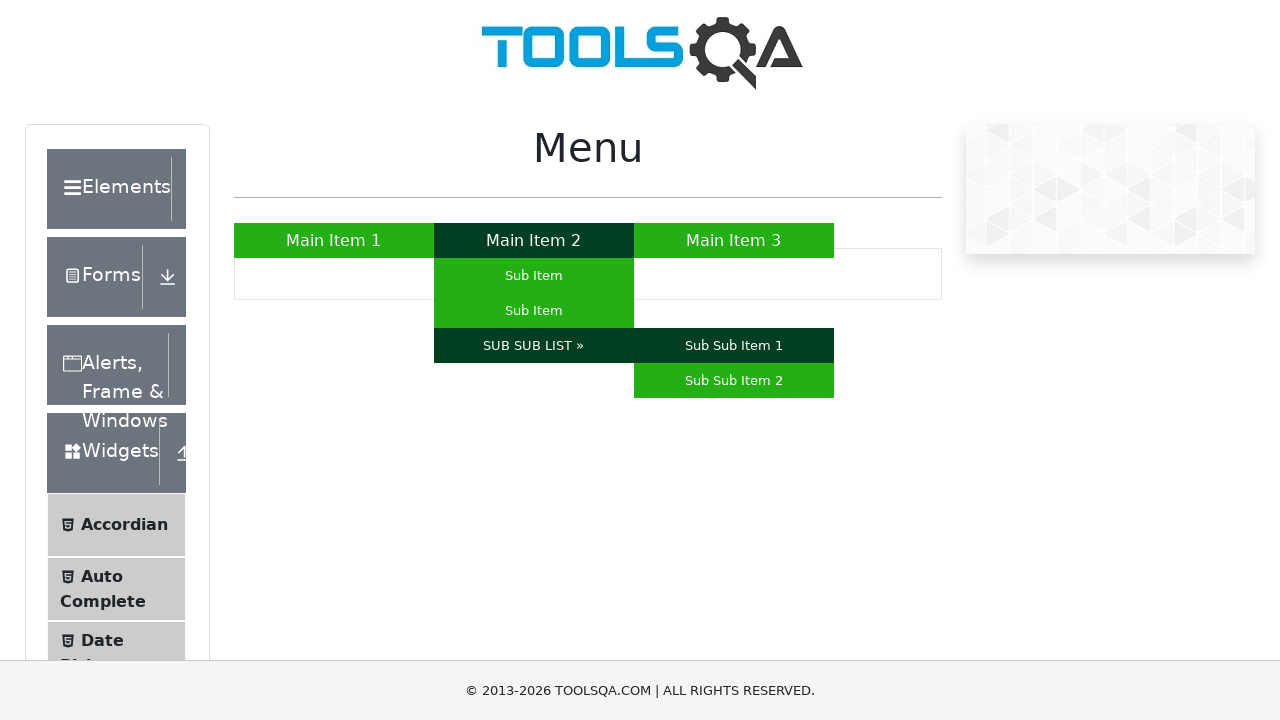

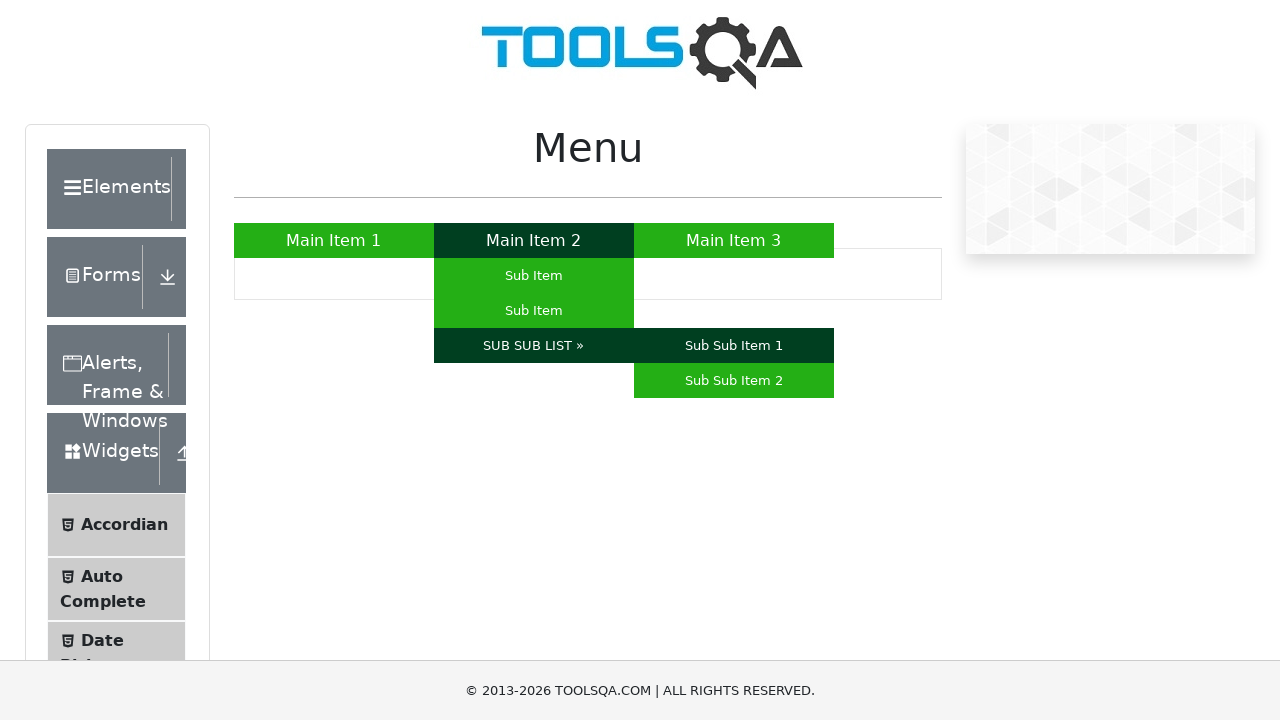